Tests that external resources load successfully from the website without critical failures.

Starting URL: https://sealf.ie/

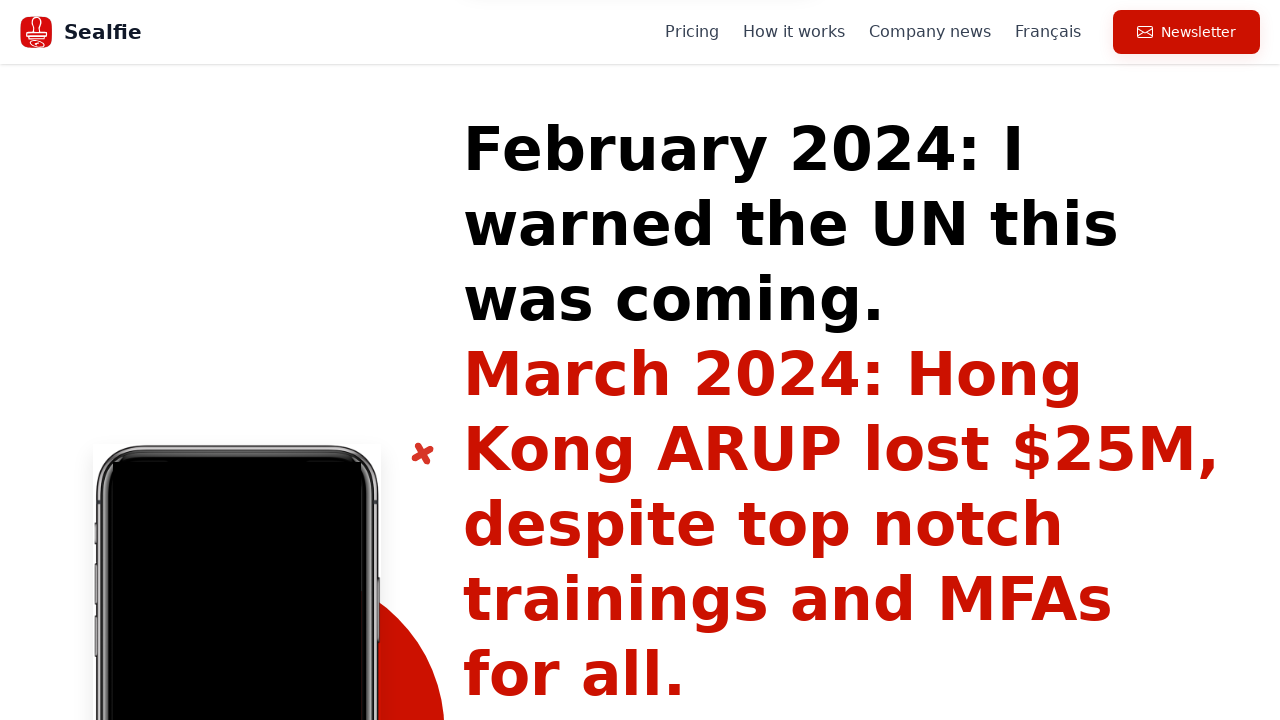

Navigated to https://sealf.ie/ and waited for all network requests to complete
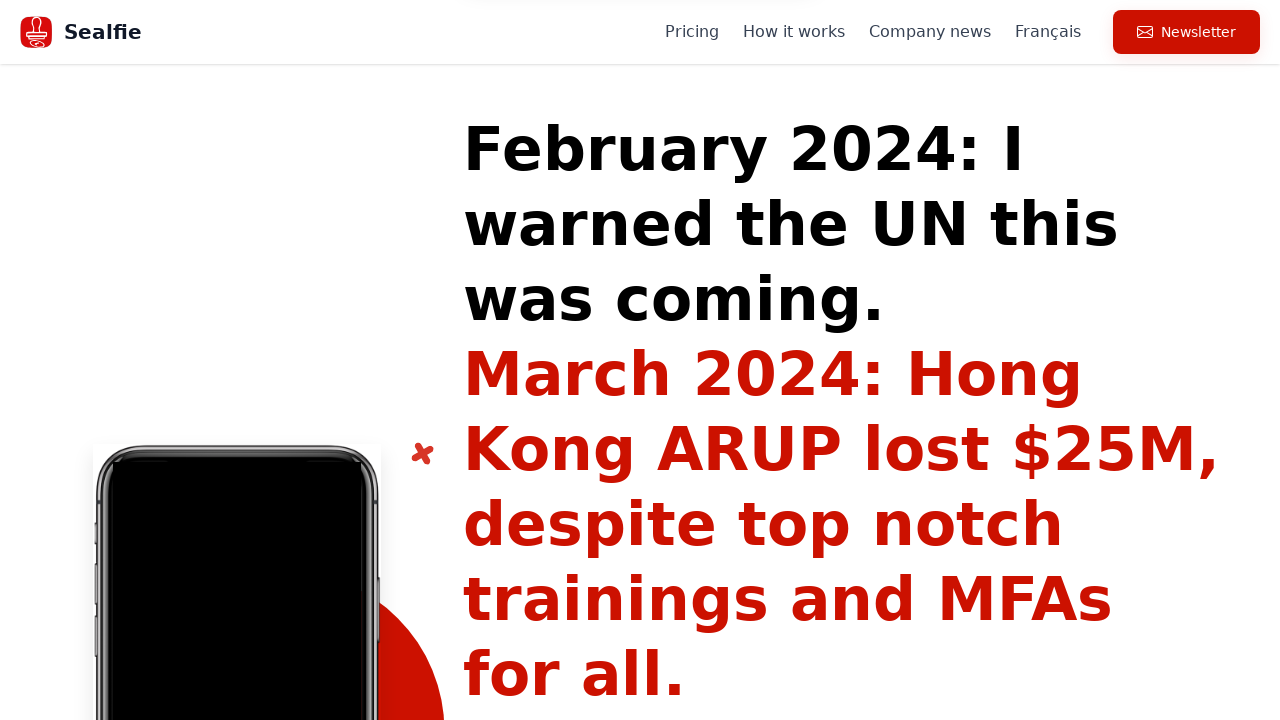

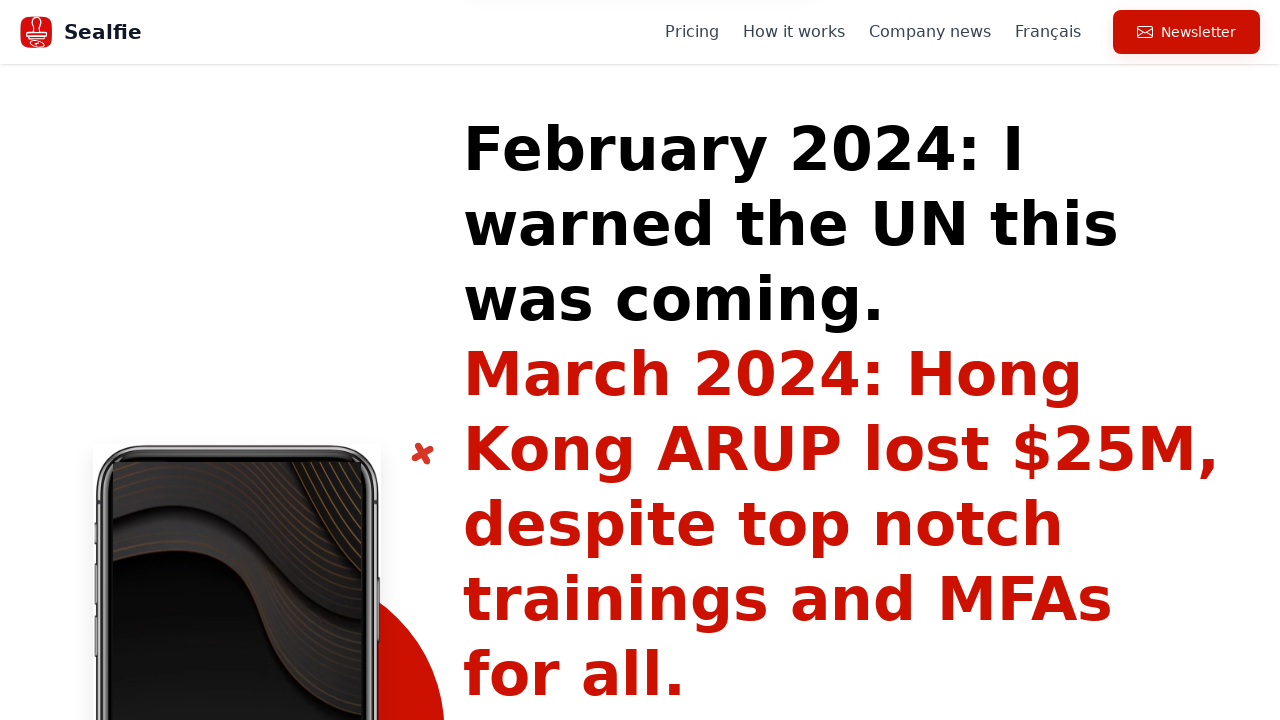